Navigates to Tesla's homepage and verifies the page loads successfully

Starting URL: https://www.tesla.com

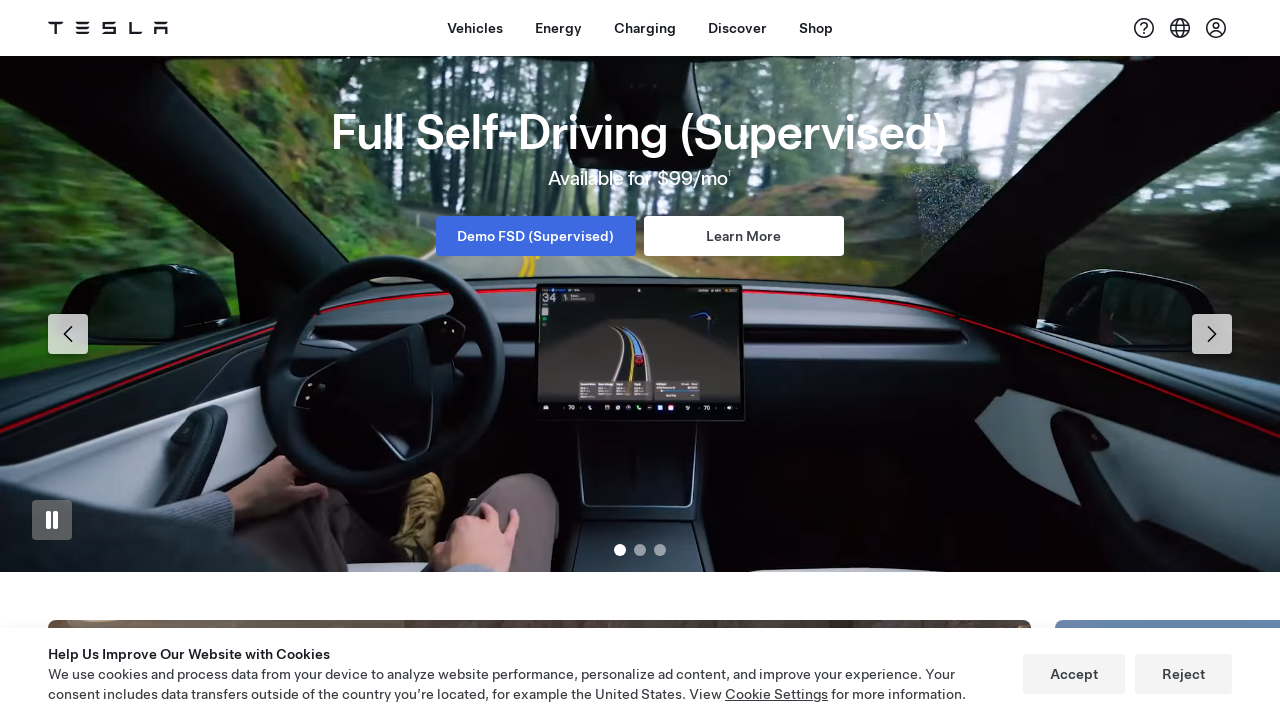

Waited for page DOM to fully load
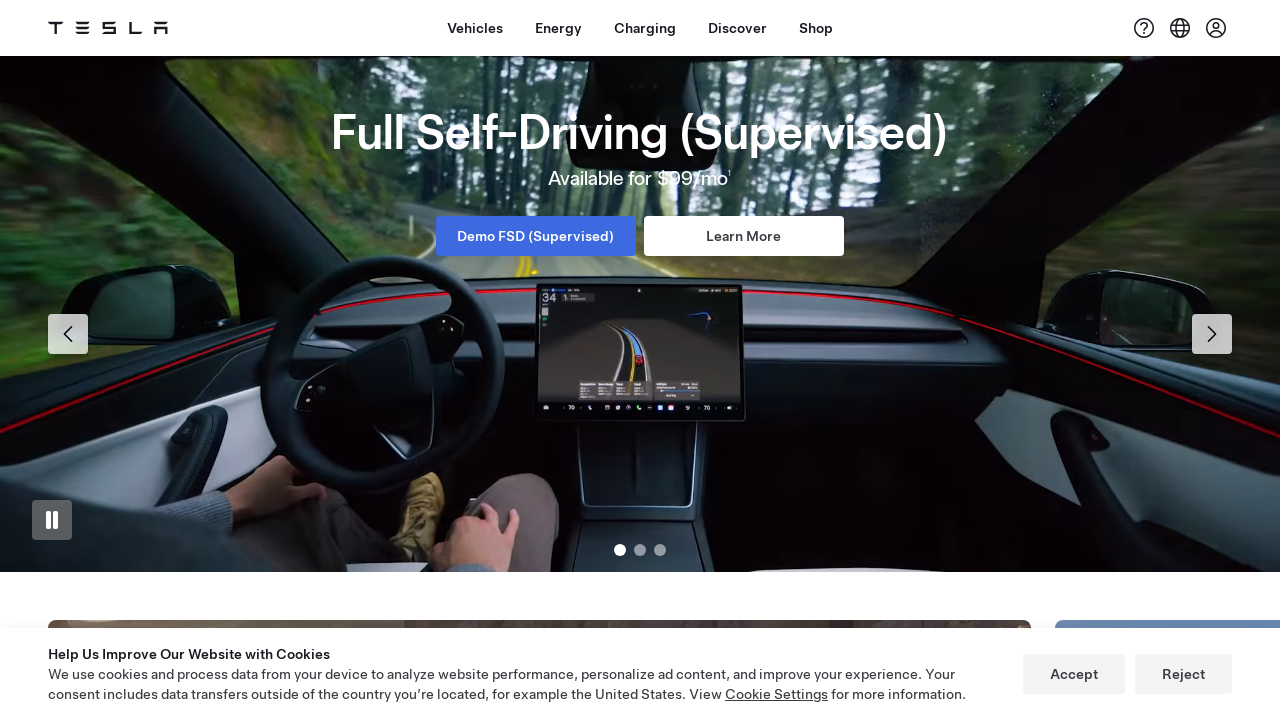

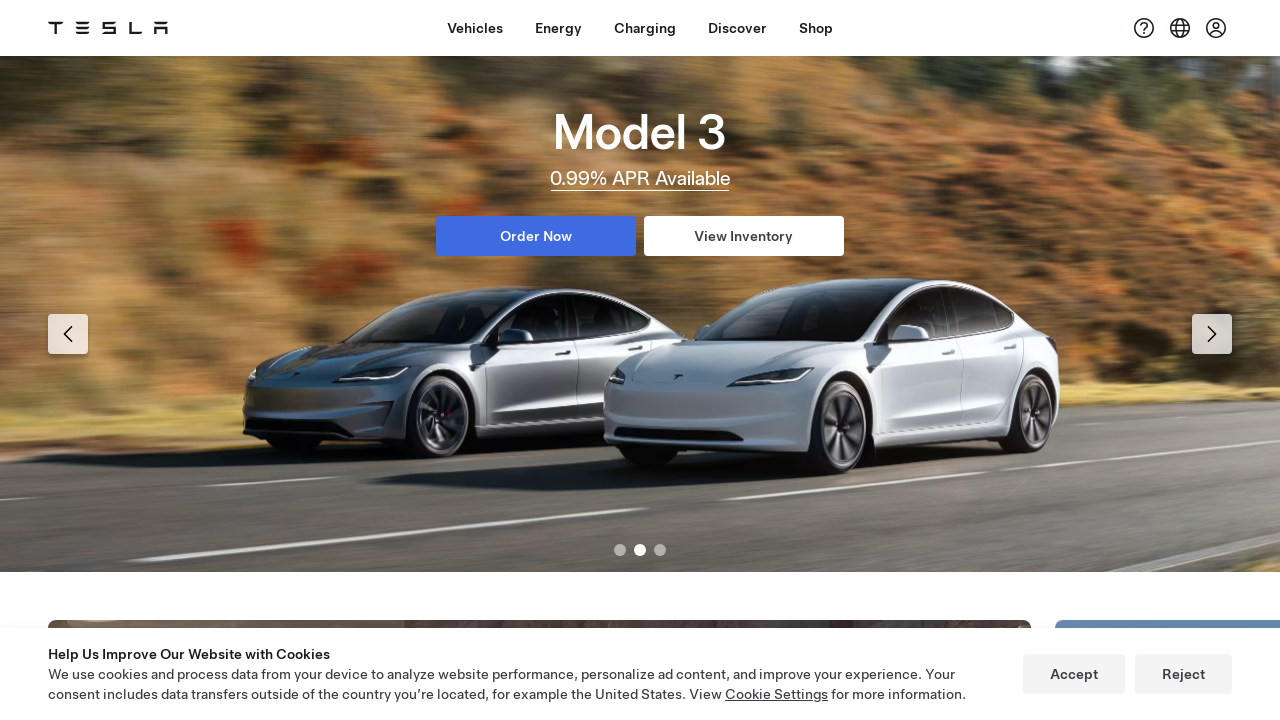